Creates todos, marks one complete, navigates through filters and back to All to show all items

Starting URL: https://demo.playwright.dev/todomvc

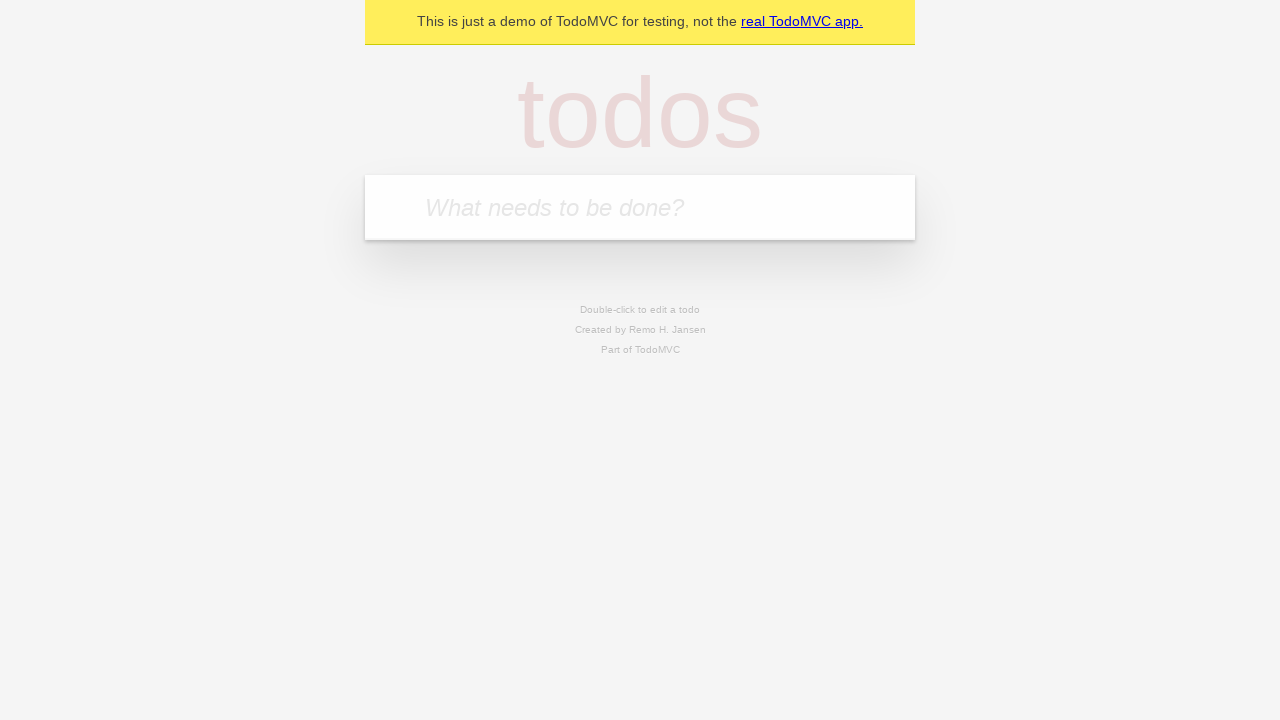

Filled todo input with 'buy some cheese' on internal:attr=[placeholder="What needs to be done?"i]
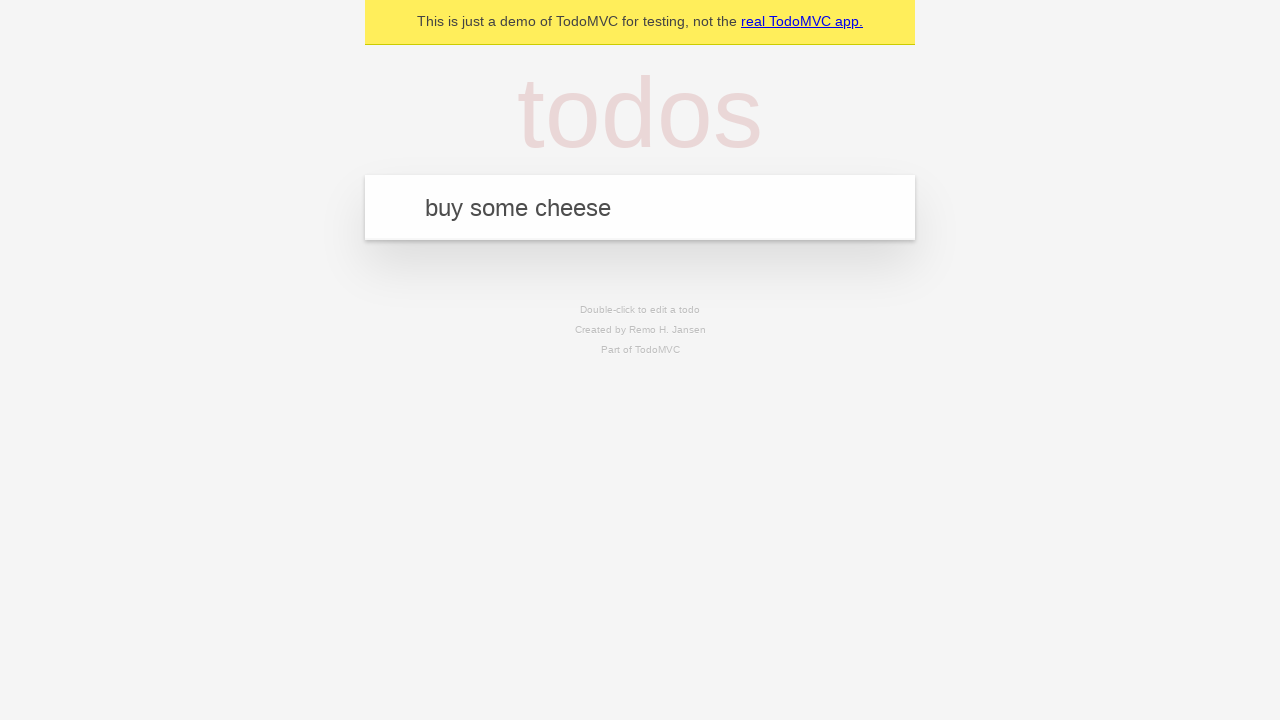

Pressed Enter to create todo 'buy some cheese' on internal:attr=[placeholder="What needs to be done?"i]
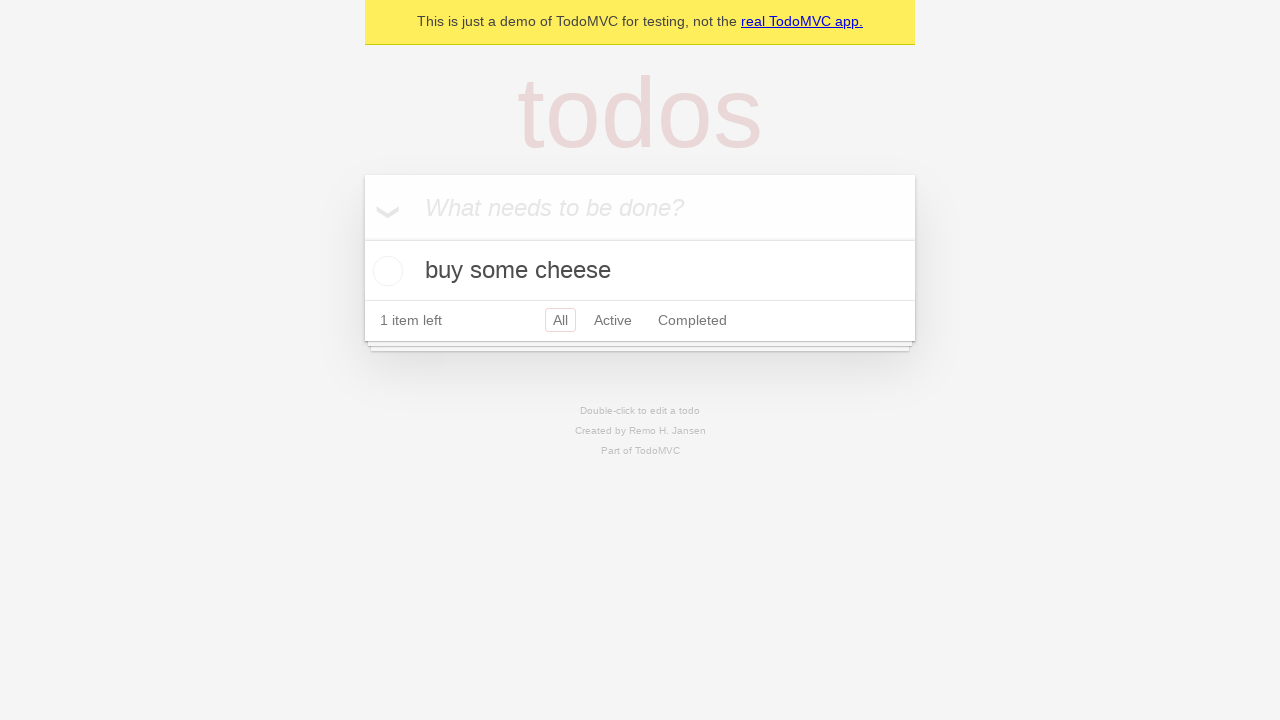

Filled todo input with 'feed the cat' on internal:attr=[placeholder="What needs to be done?"i]
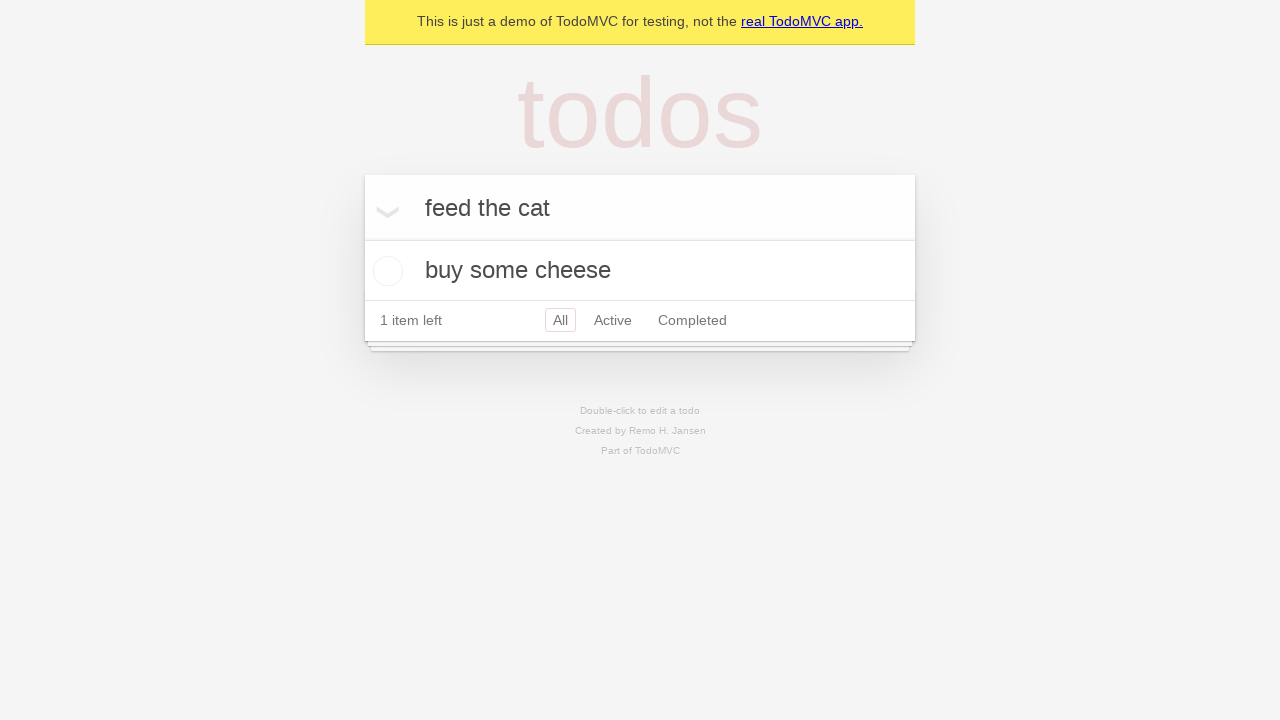

Pressed Enter to create todo 'feed the cat' on internal:attr=[placeholder="What needs to be done?"i]
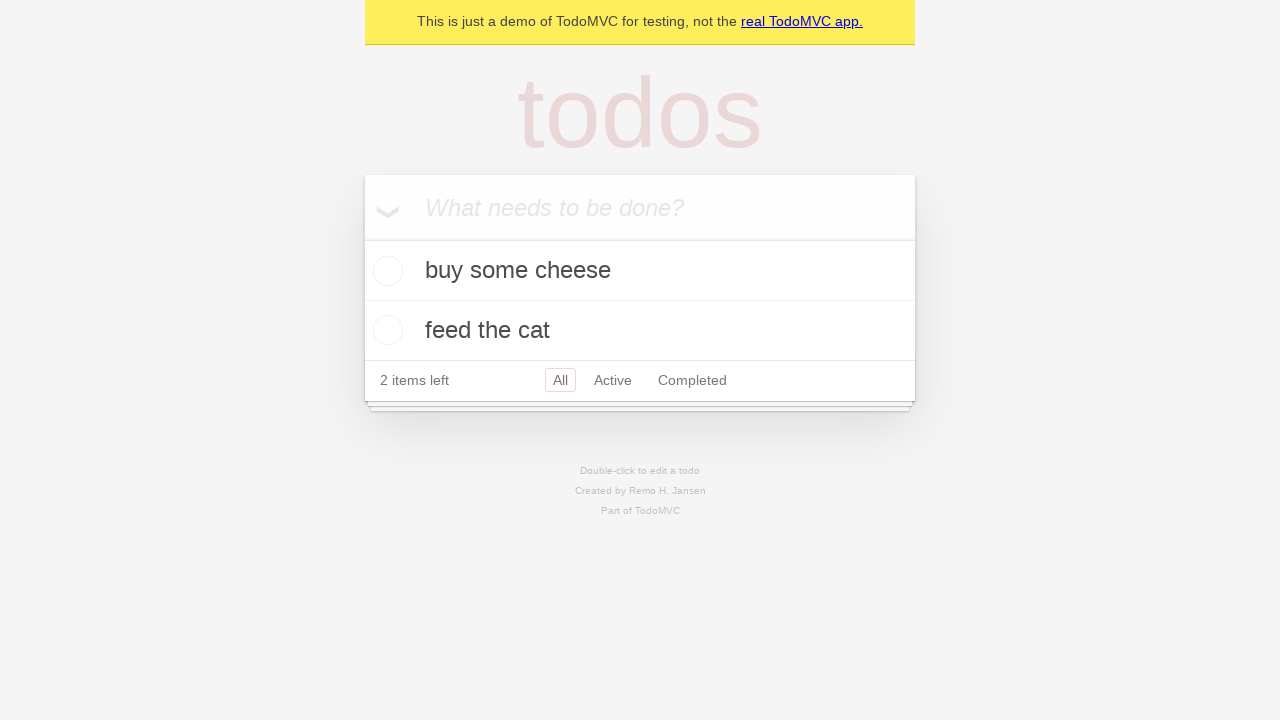

Filled todo input with 'book a doctors appointment' on internal:attr=[placeholder="What needs to be done?"i]
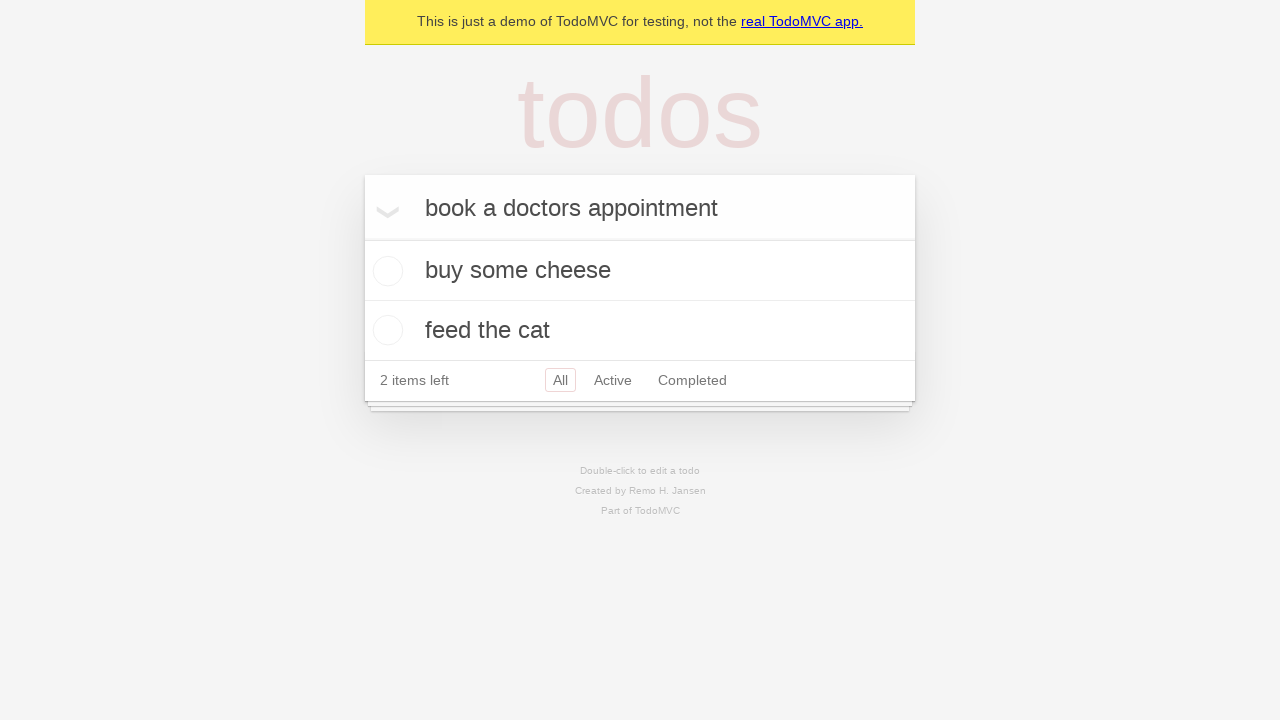

Pressed Enter to create todo 'book a doctors appointment' on internal:attr=[placeholder="What needs to be done?"i]
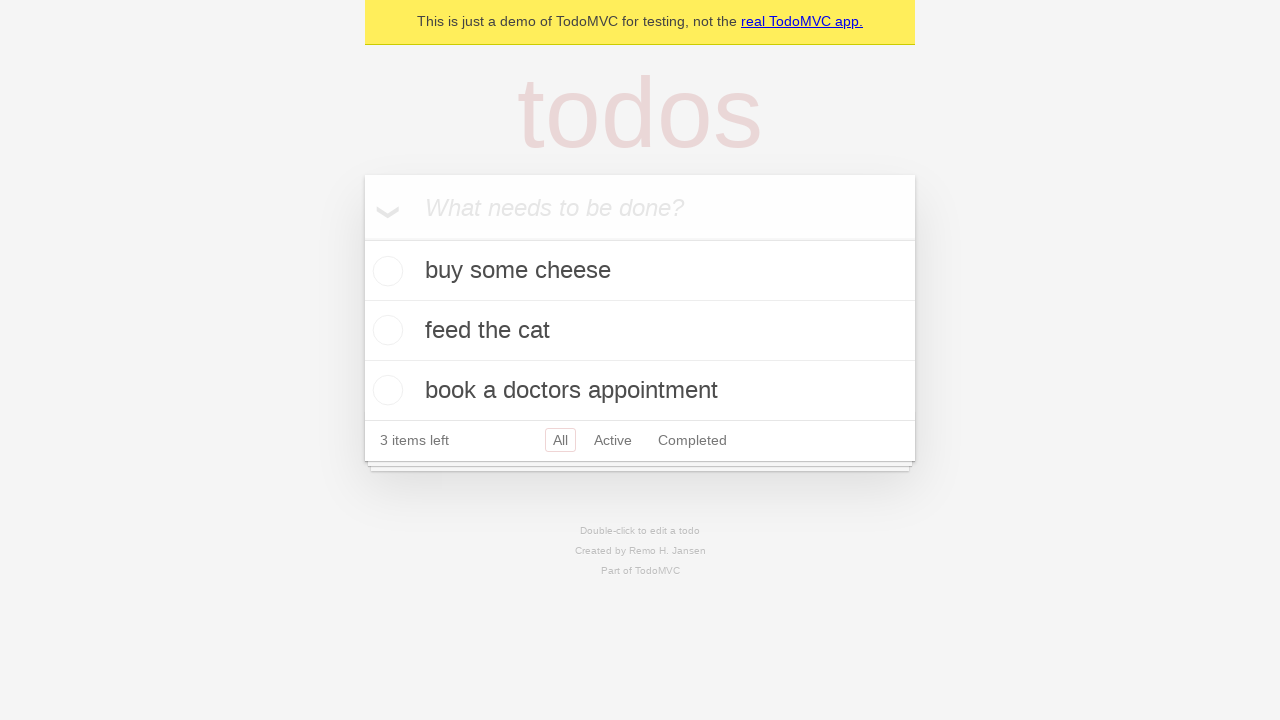

Checked the second todo item as complete at (385, 330) on internal:testid=[data-testid="todo-item"s] >> nth=1 >> internal:role=checkbox
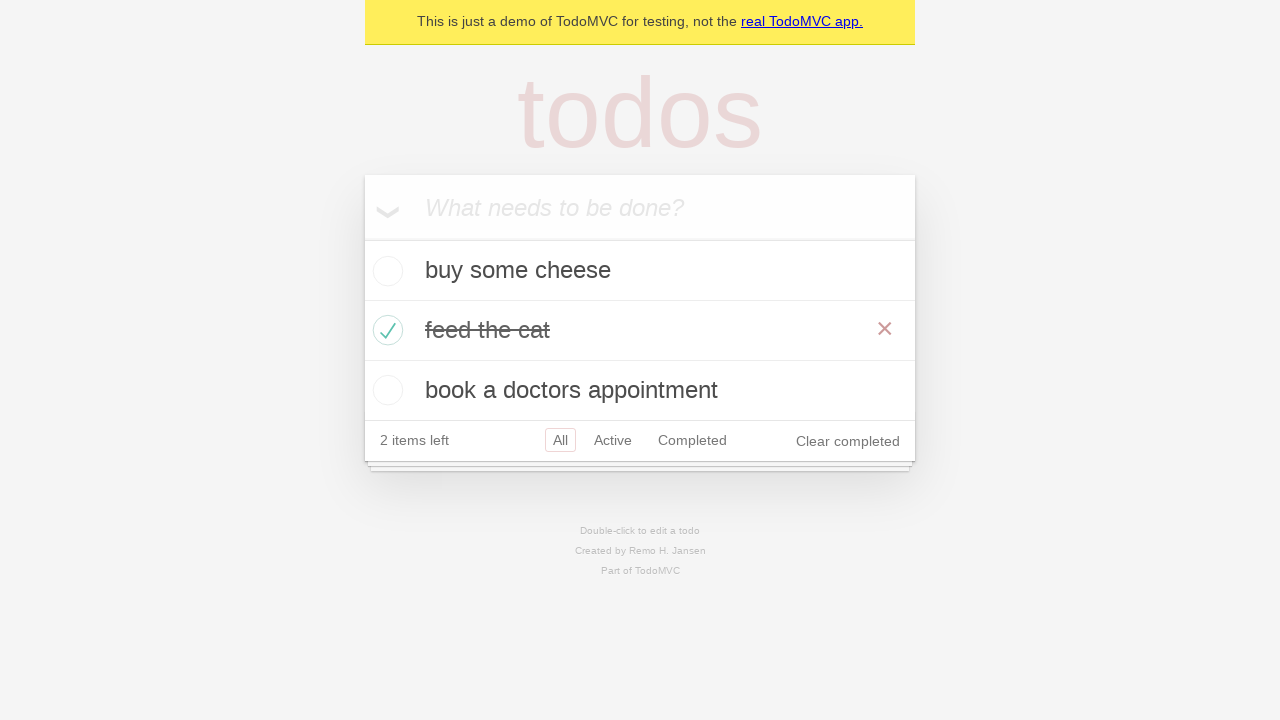

Clicked Active filter to show only active todos at (613, 440) on internal:role=link[name="Active"i]
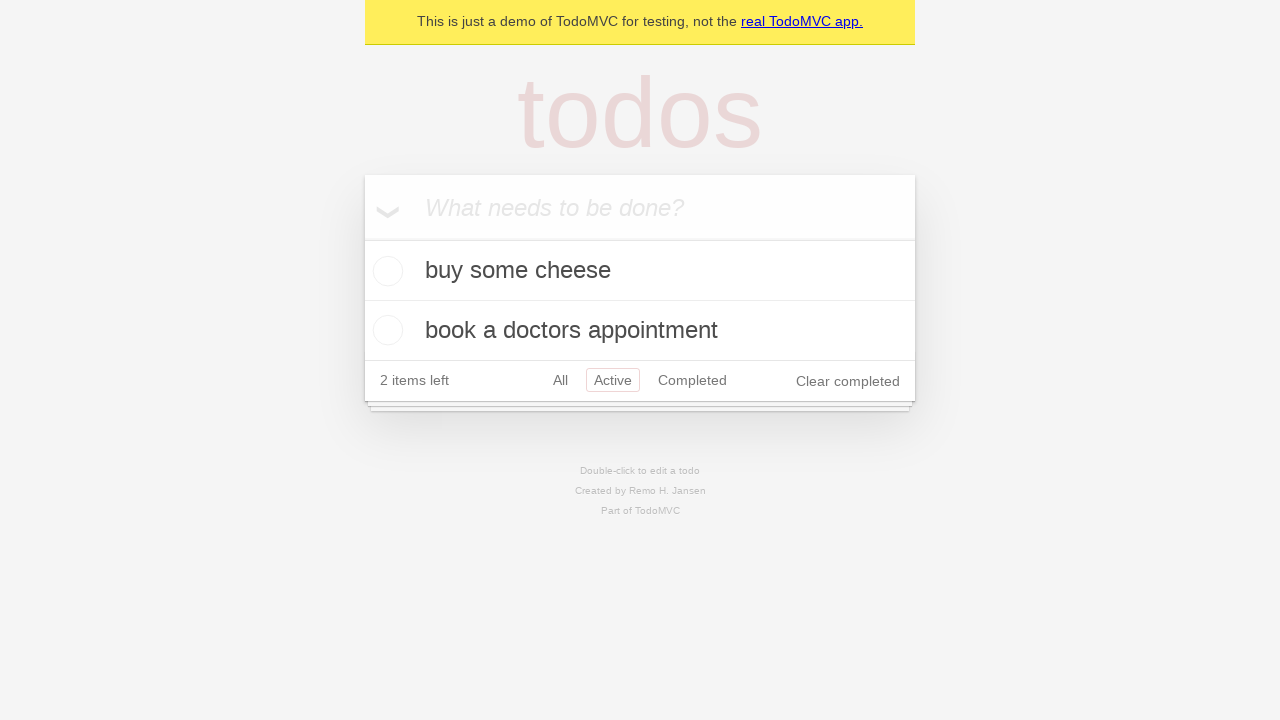

Clicked Completed filter to show only completed todos at (692, 380) on internal:role=link[name="Completed"i]
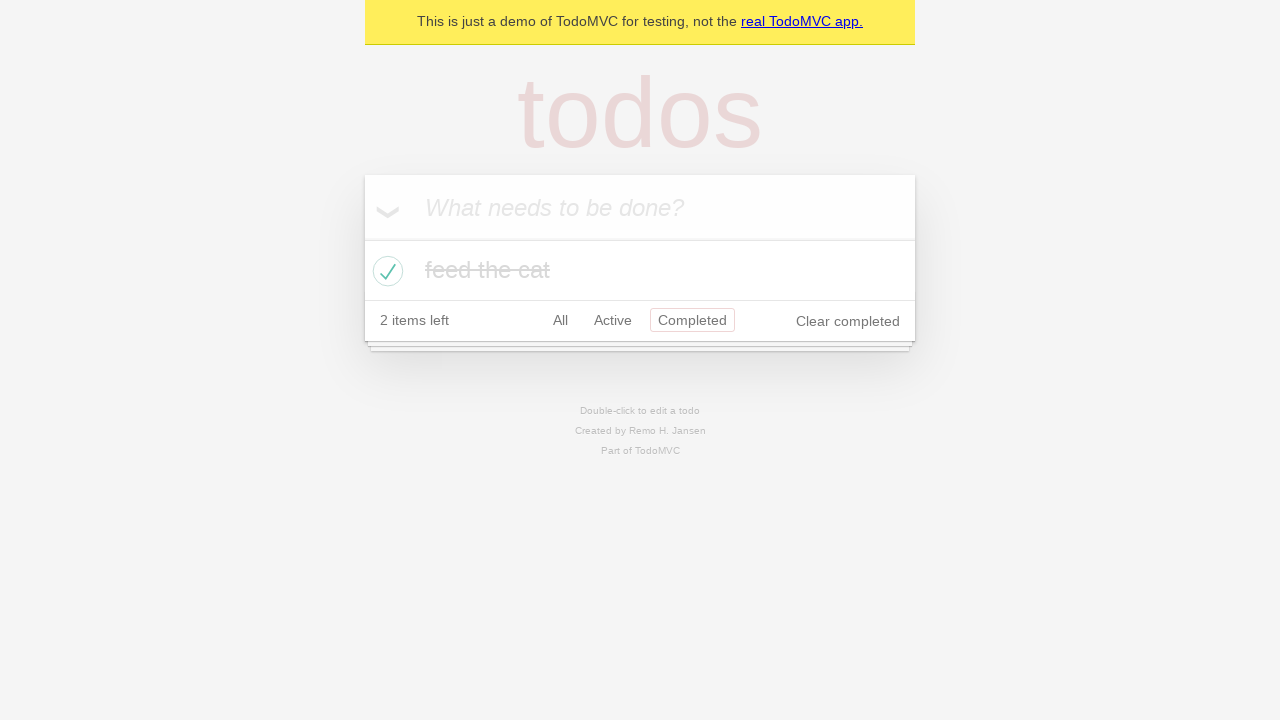

Clicked All filter to display all todos at (560, 320) on internal:role=link[name="All"i]
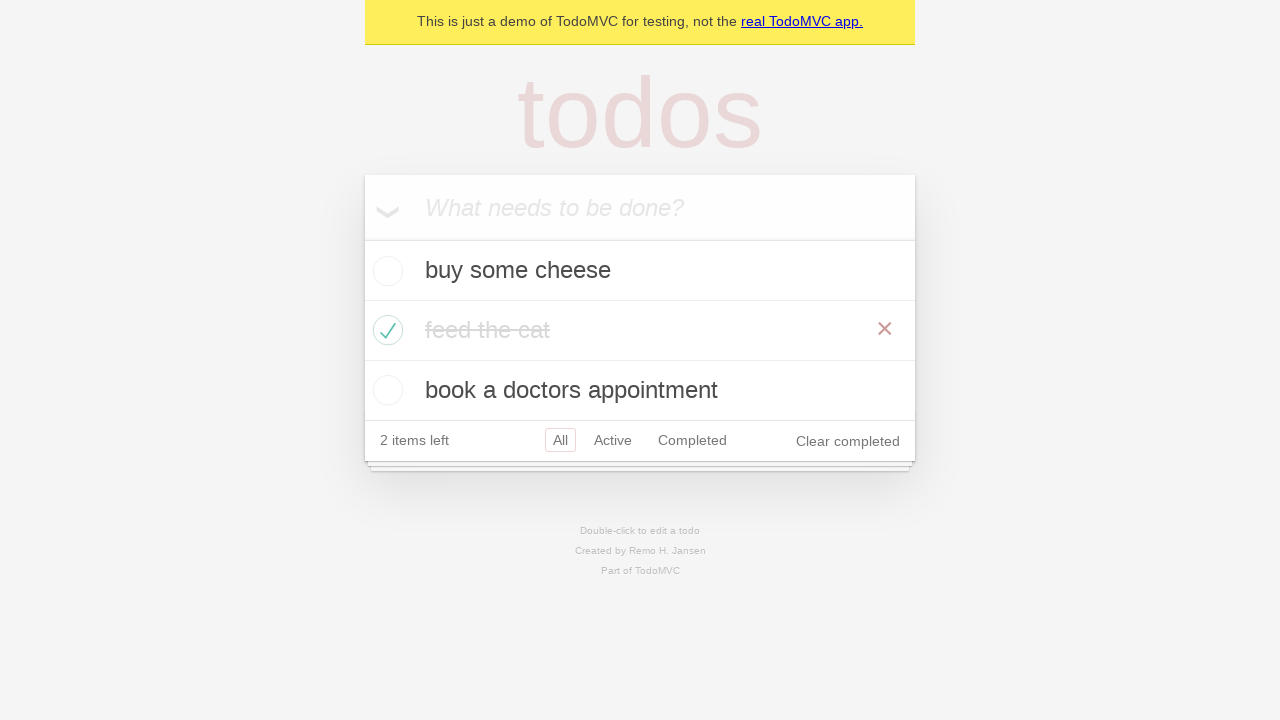

Verified that all 3 todo items are displayed
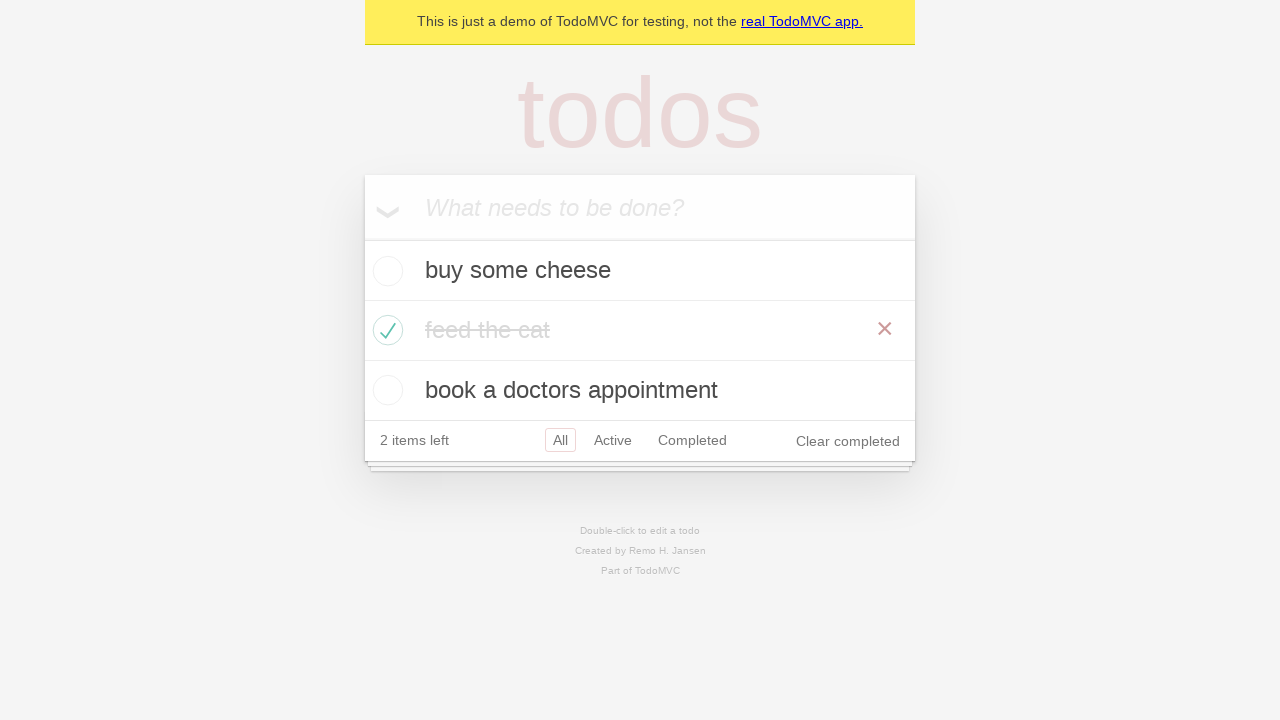

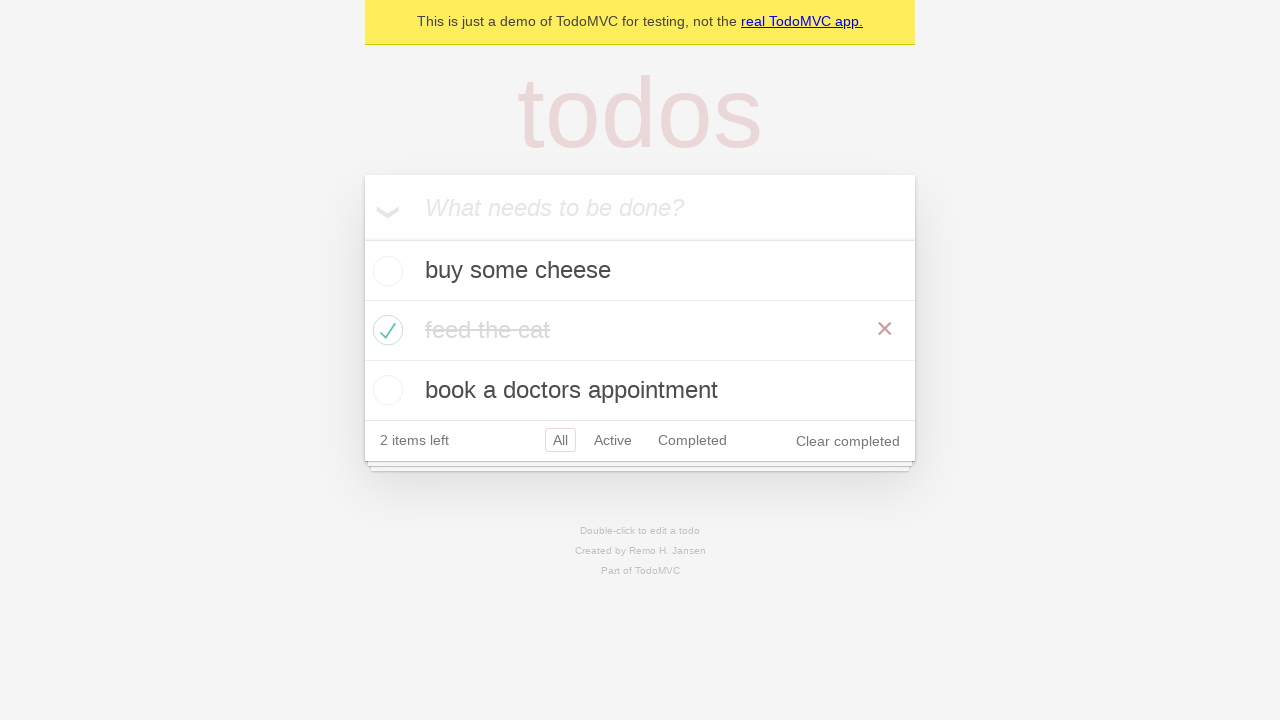